Tests JavaScript prompt alert functionality by clicking a button to trigger a prompt, entering text, and accepting it

Starting URL: https://v1.training-support.net/selenium/javascript-alerts

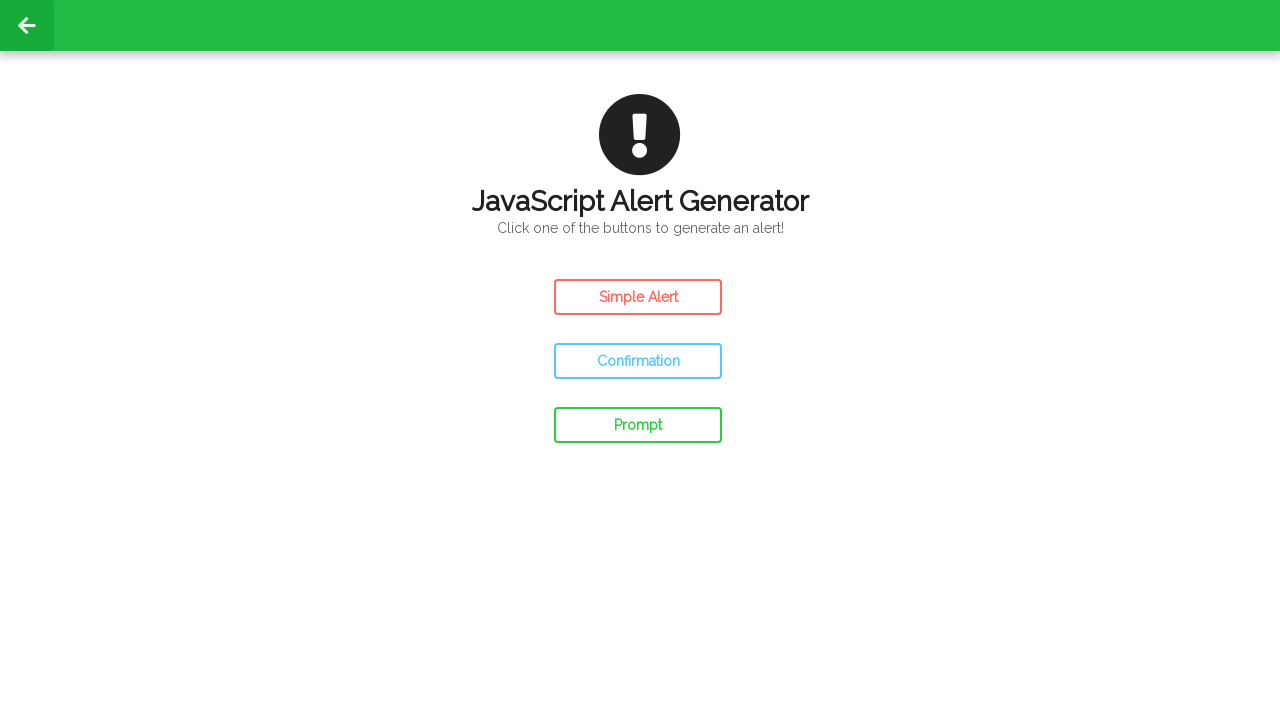

Clicked prompt button to trigger alert at (638, 425) on #prompt
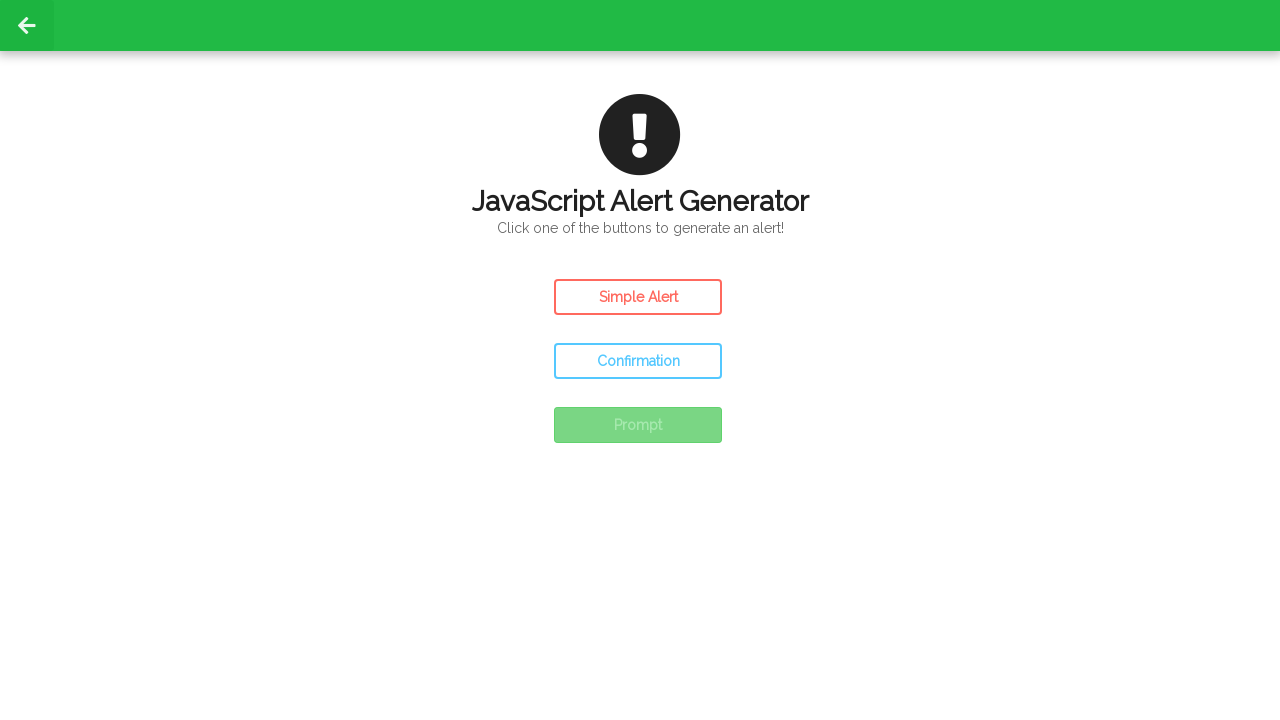

Set up dialog handler to accept prompt with text 'Awesome!'
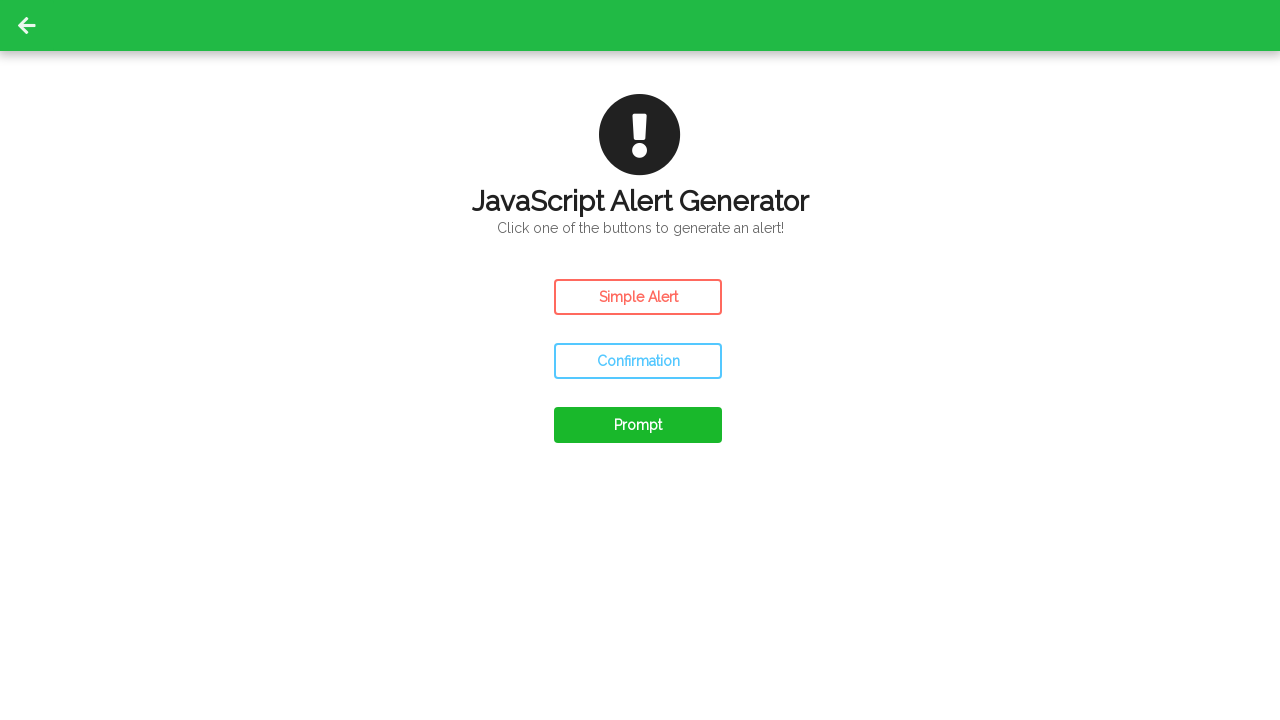

Clicked prompt button again to trigger dialog with handler active at (638, 425) on #prompt
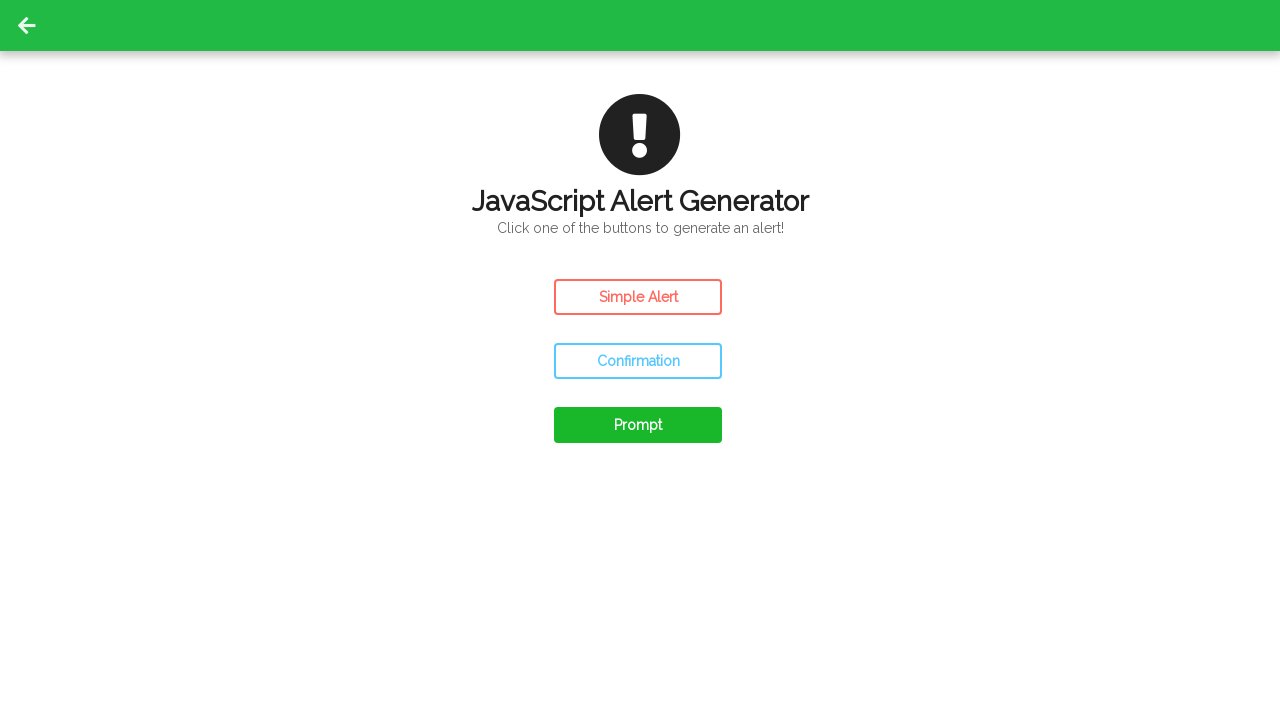

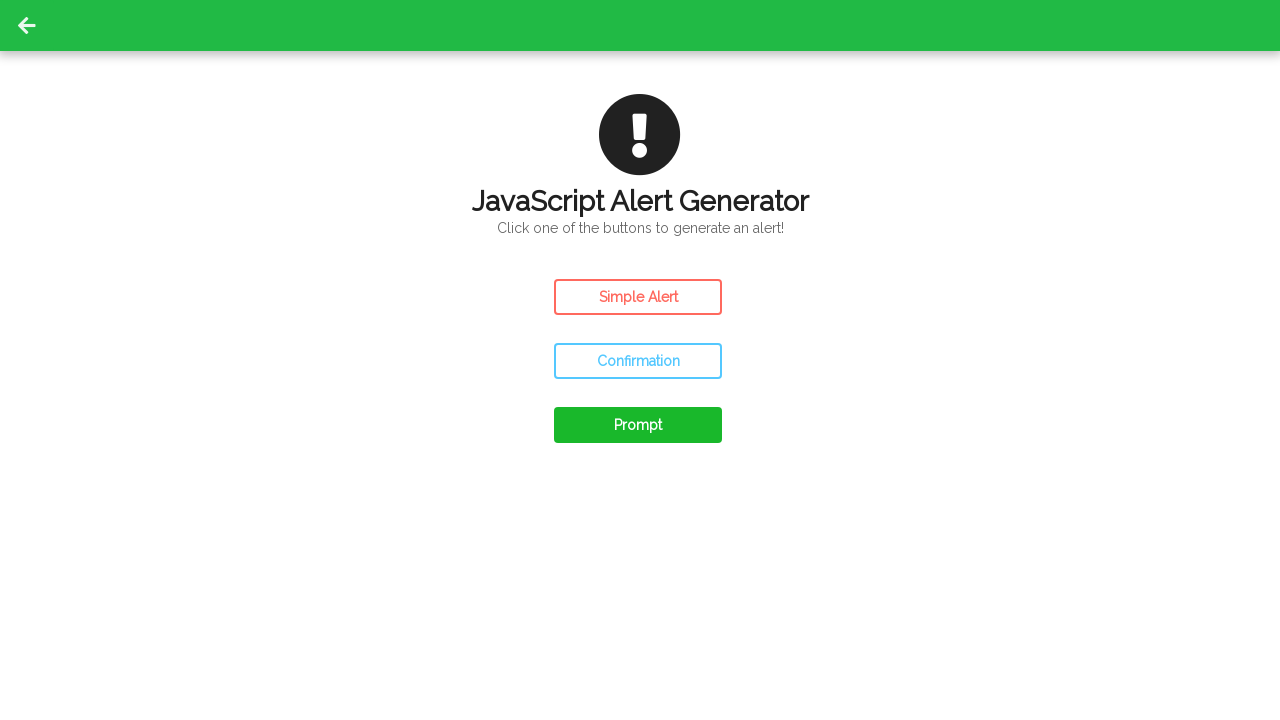